Tests opening a new tab programmatically and navigating to a different URL within the same site.

Starting URL: https://thecode.media/

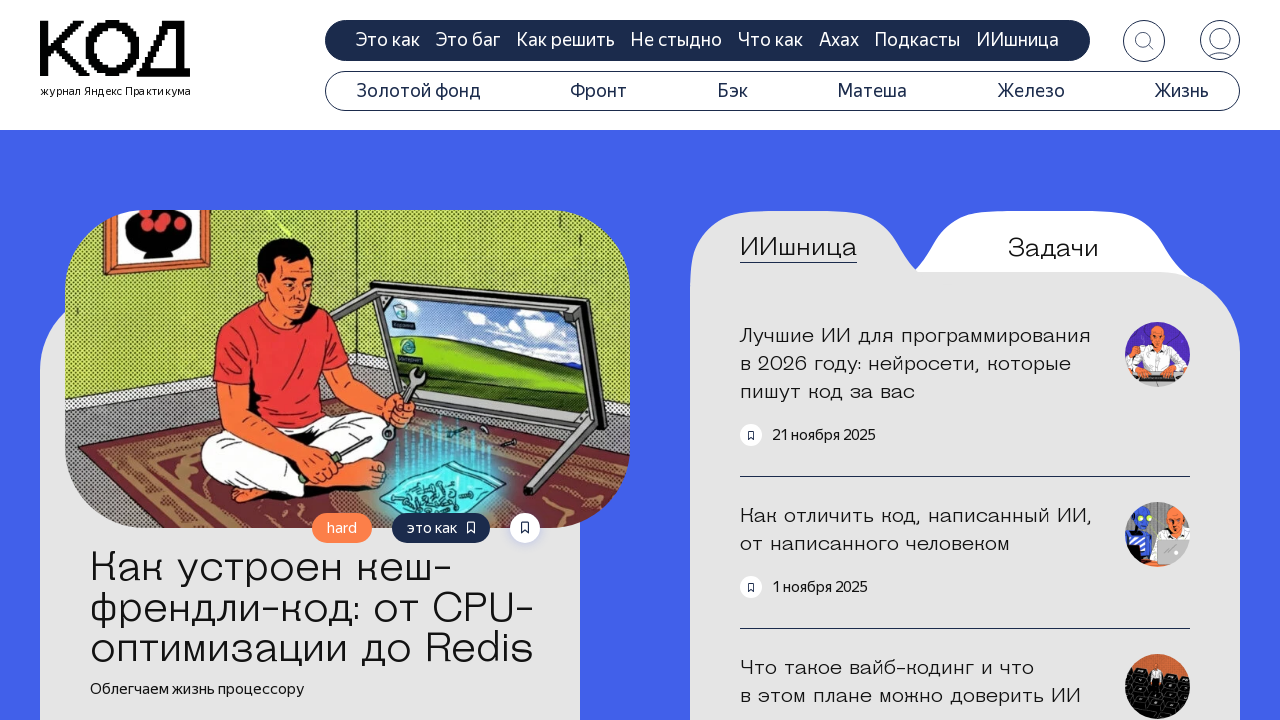

Opened a new tab in the browser context
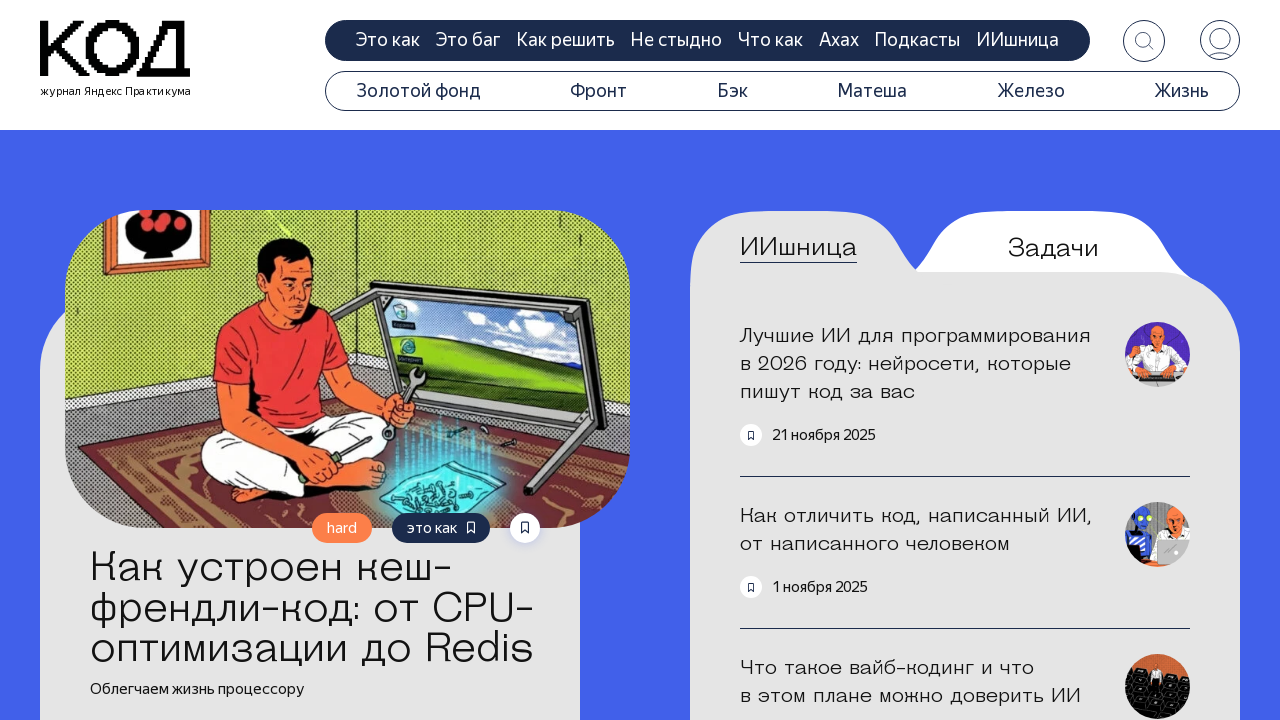

Navigated to https://thecode.media/howto/ in the new tab
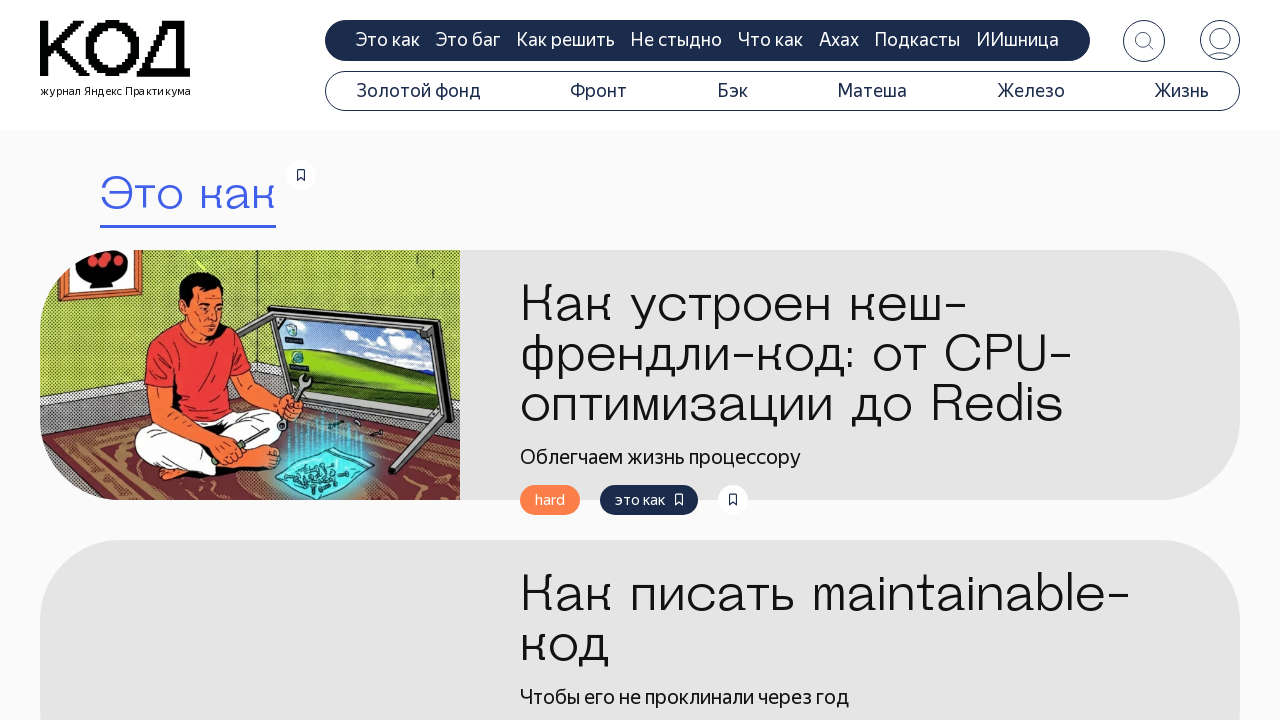

Search title element loaded on the page
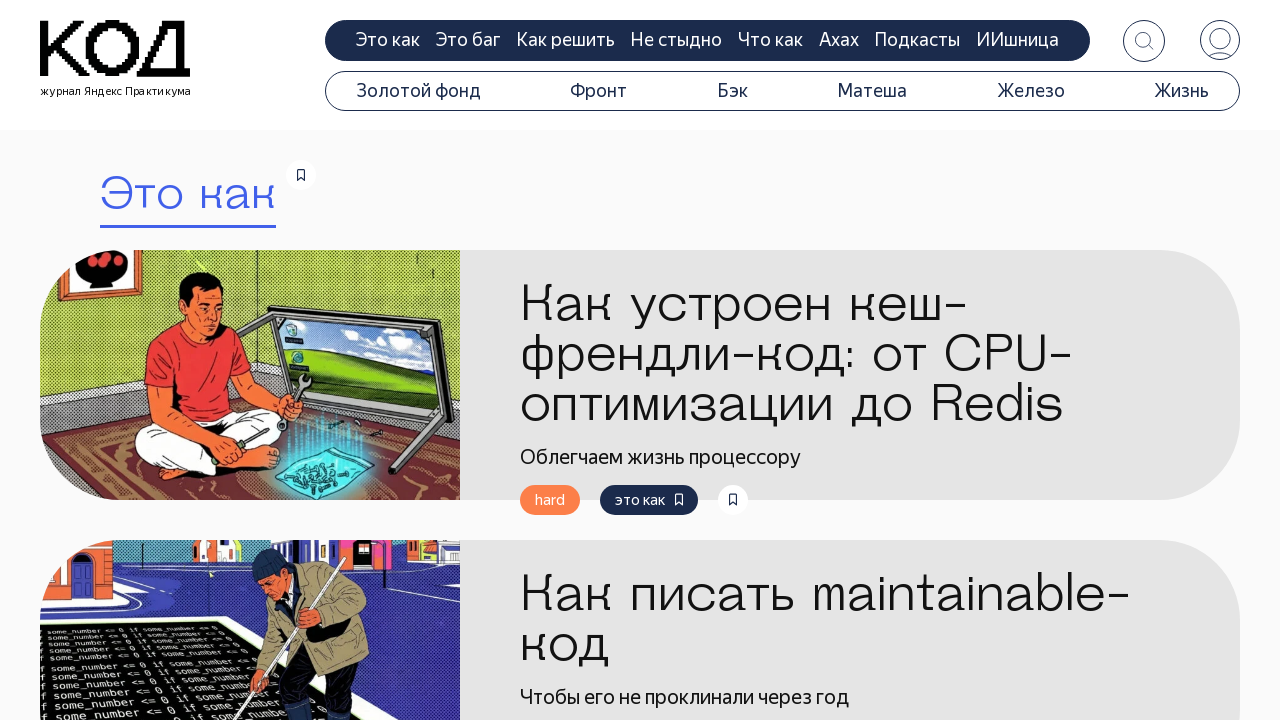

Closed the new tab
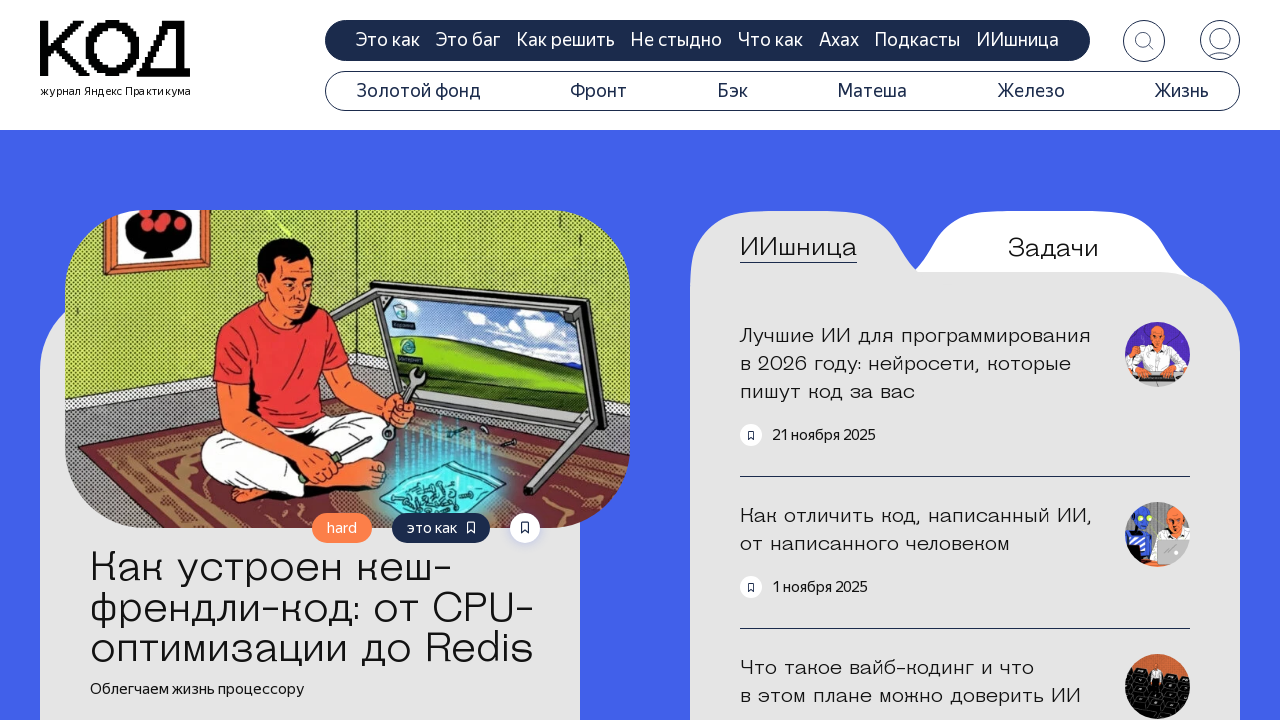

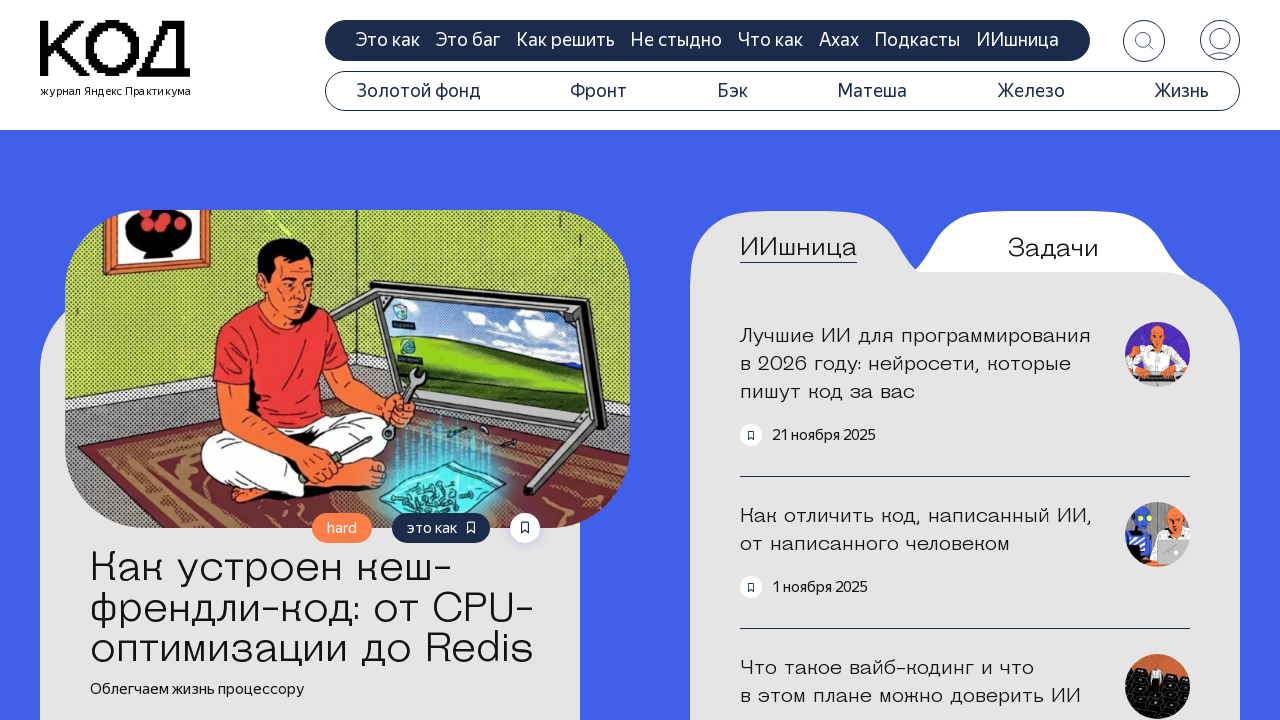